Tests a text box form by clicking on the Full Name label, verifying its text content, and filling in the userName input field with a name

Starting URL: https://demoqa.com/text-box

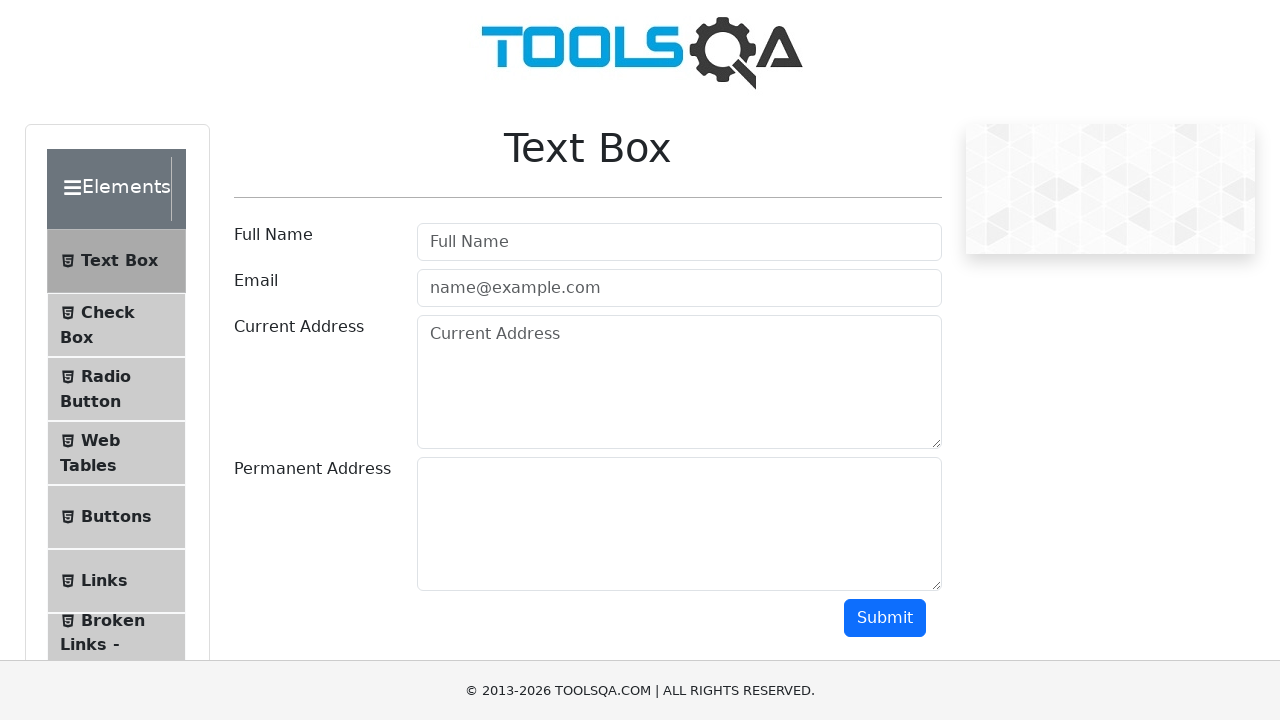

Clicked on the Full Name label at (273, 235) on #userForm #userName-label
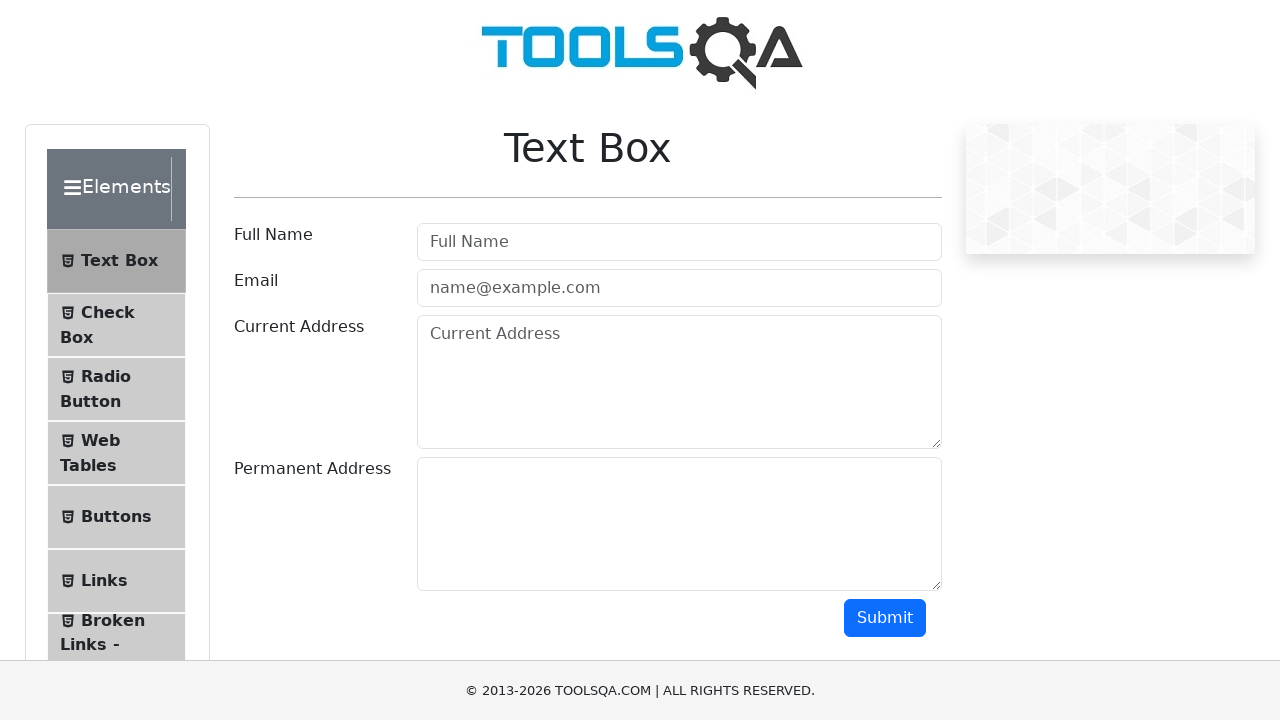

Retrieved Full Name label text content
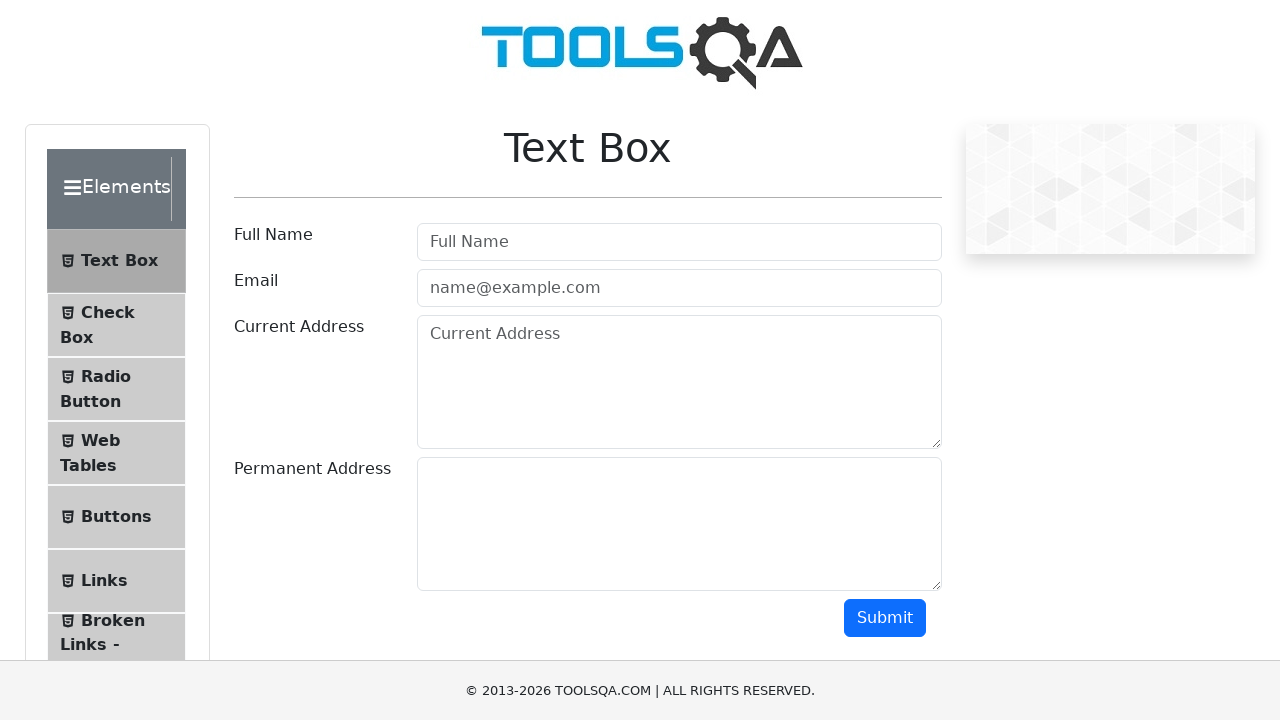

Verified label text is 'Full Name'
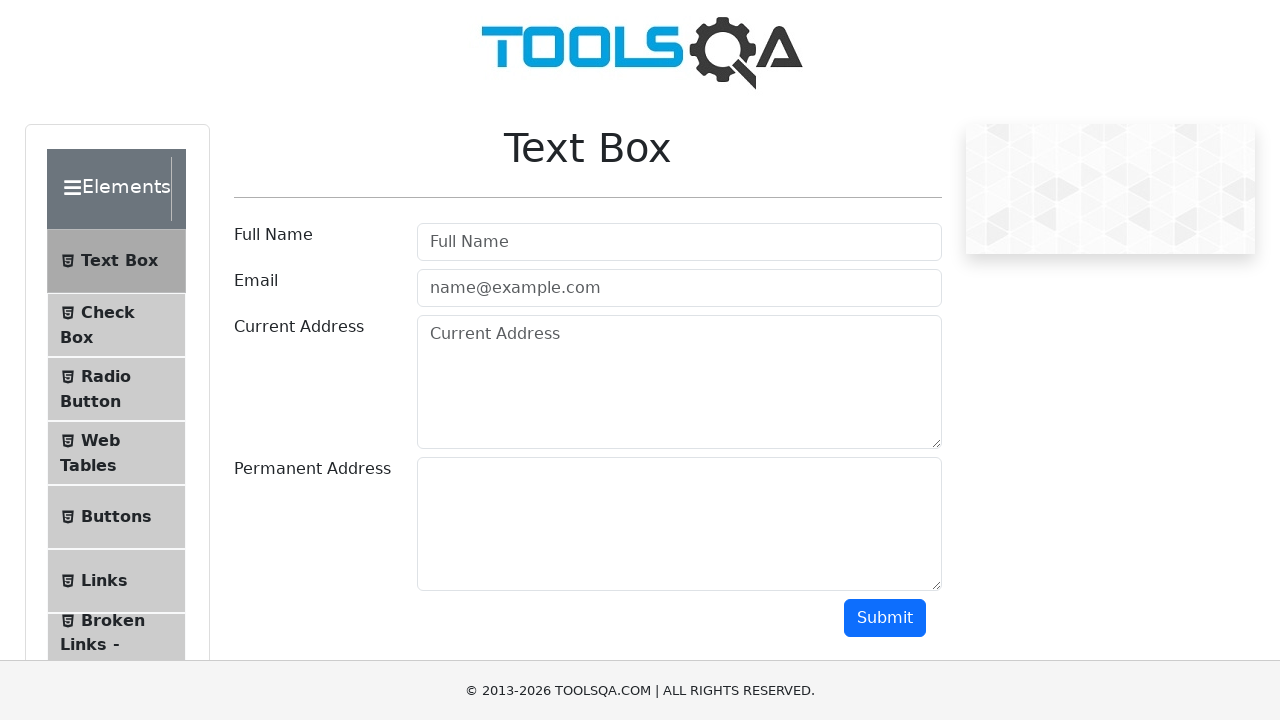

Filled userName input field with 'vili' on #userName
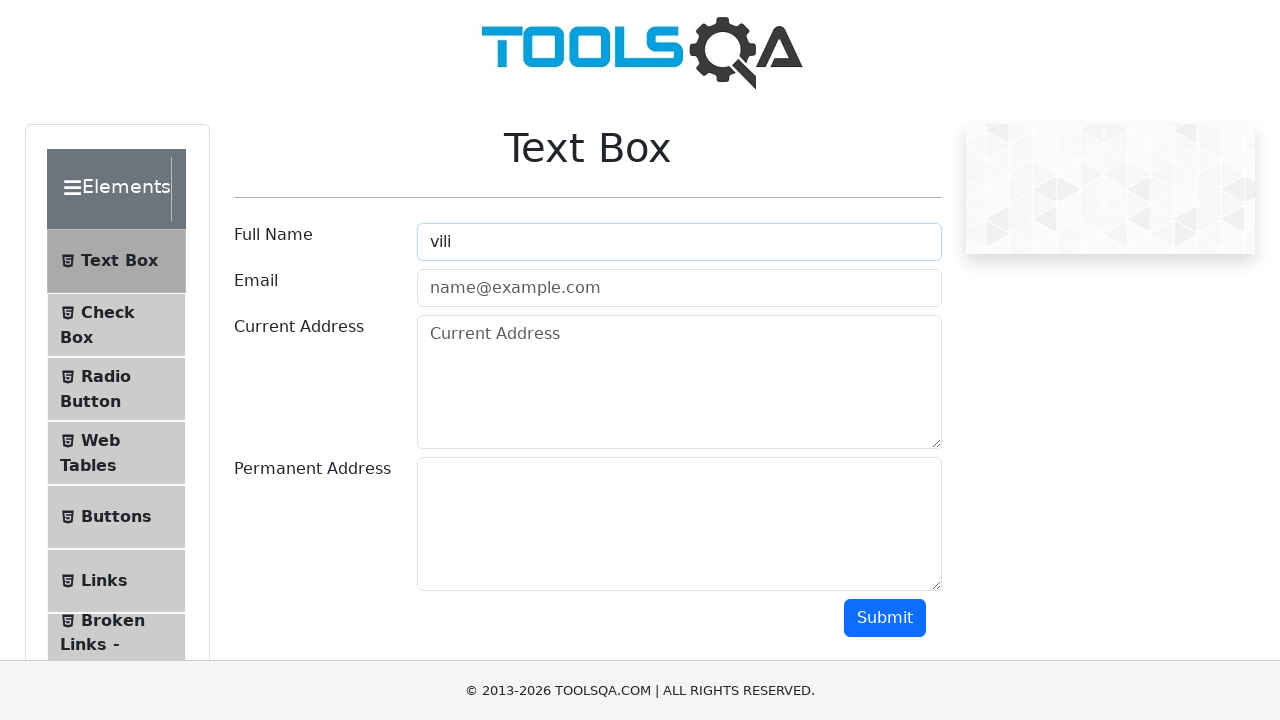

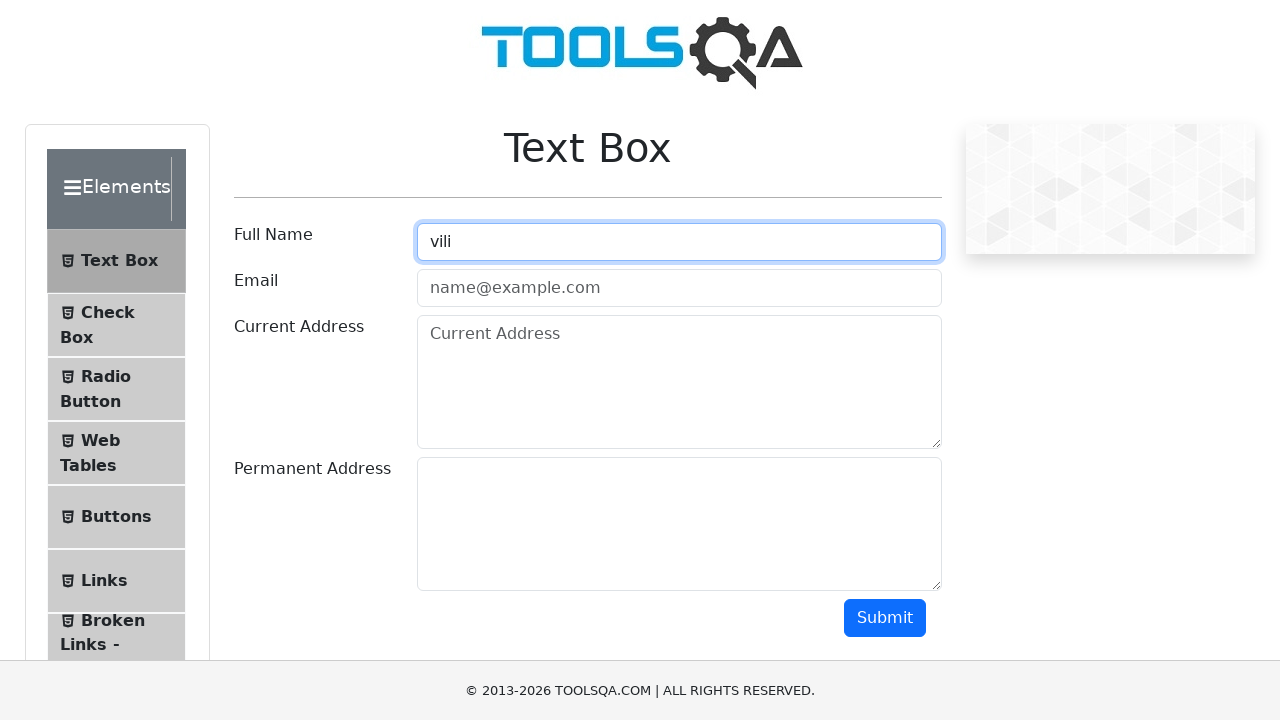